Tests blocking CSS and image resources by setting up route interception rules, then navigates to the AutomationPractice page to verify the page loads with blocked resources.

Starting URL: https://rahulshettyacademy.com/AutomationPractice/

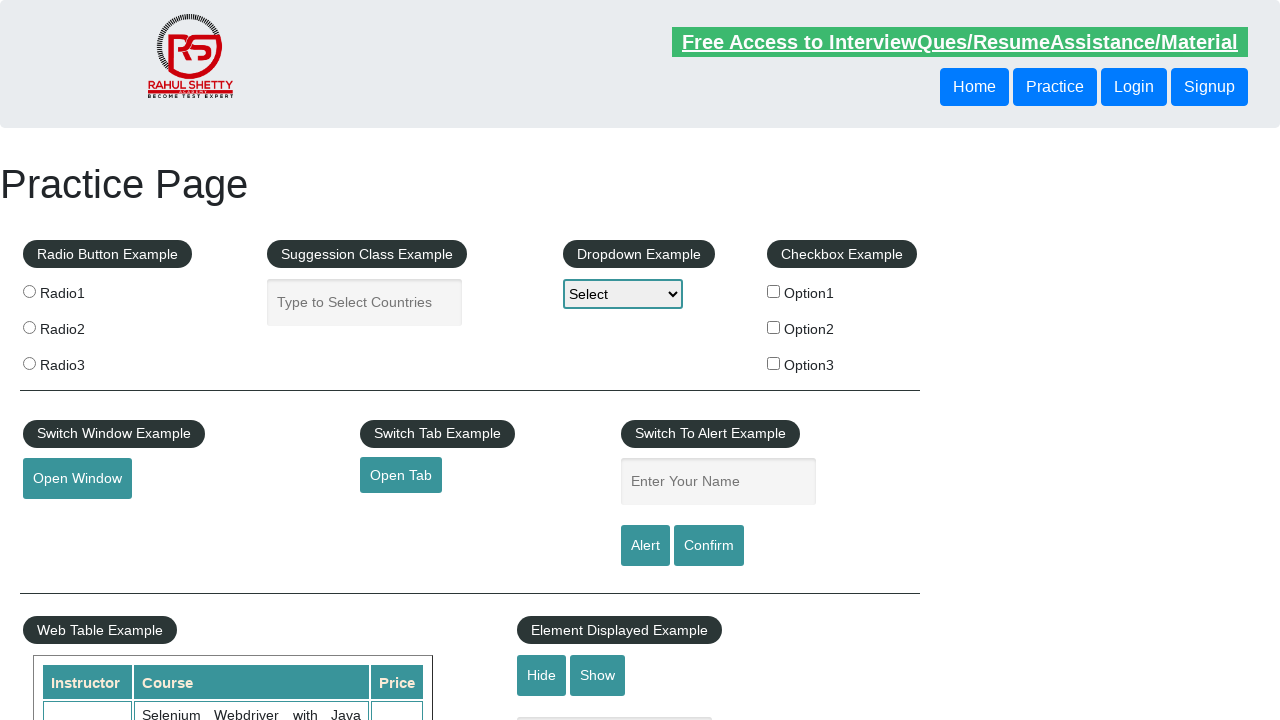

Set up route interception to block all CSS resources
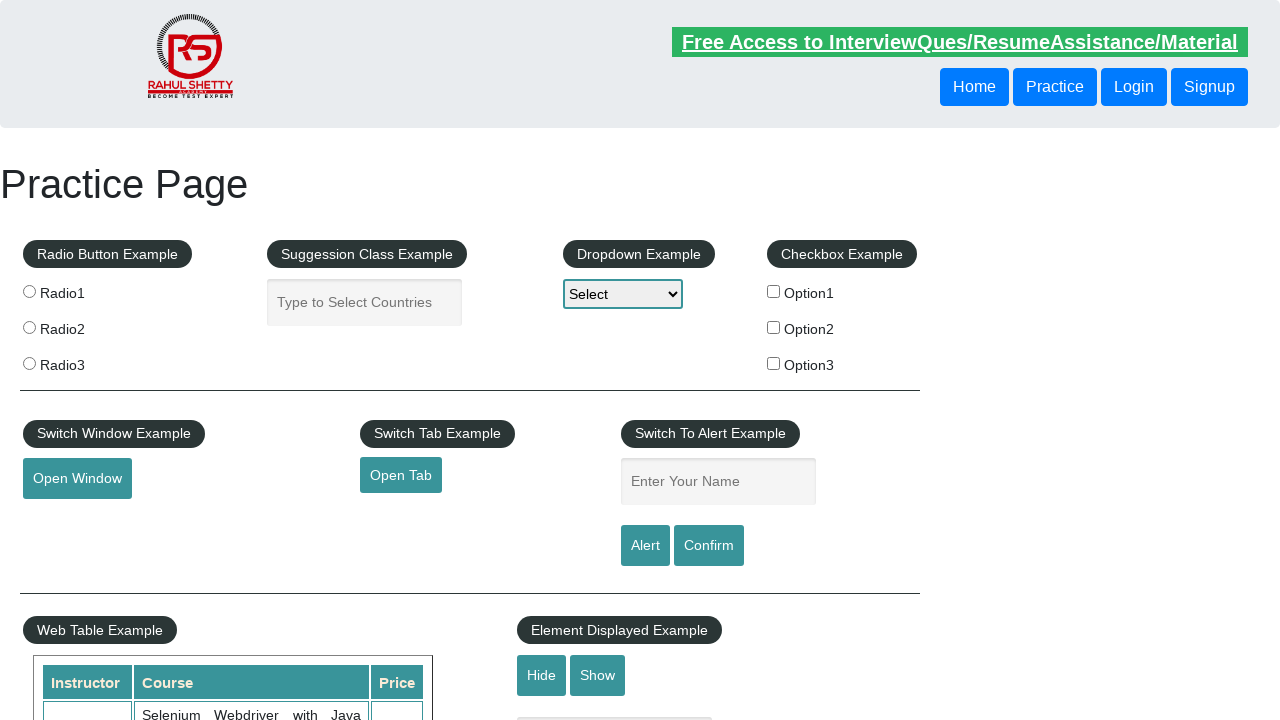

Set up route interception to block all image resources (jpg, png, jpeg)
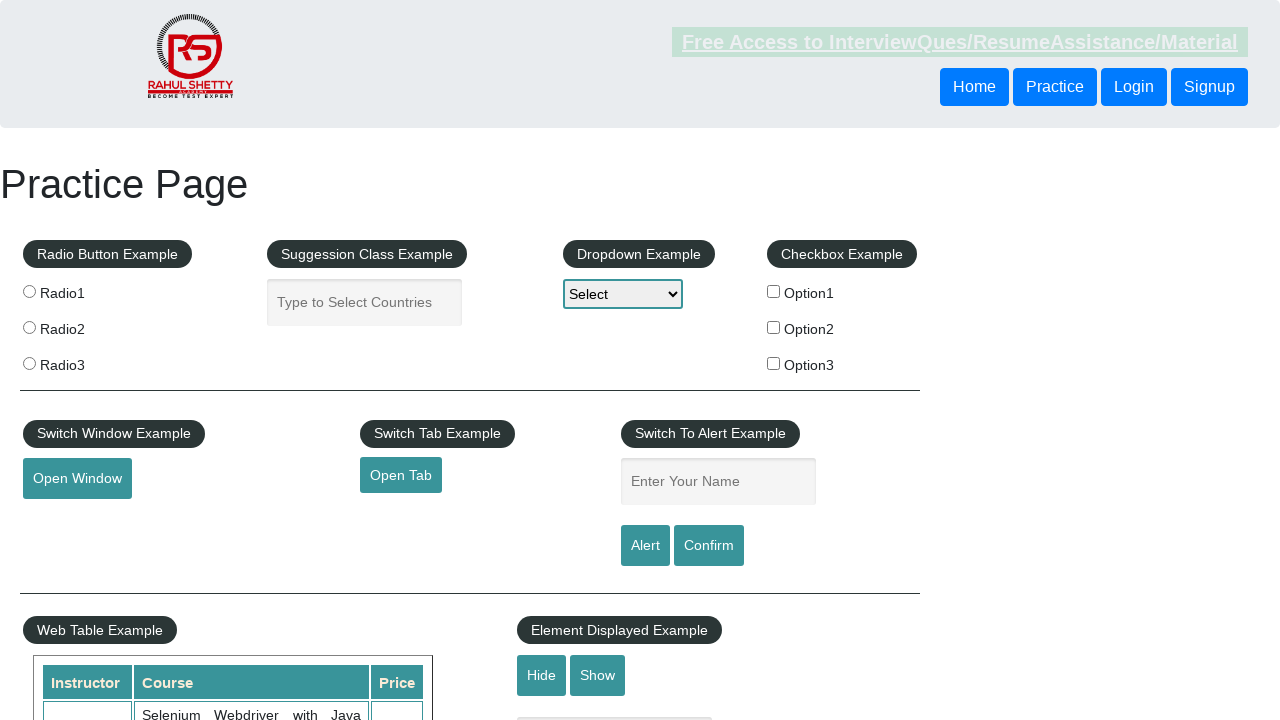

Navigated to AutomationPractice page with CSS and image blocking enabled
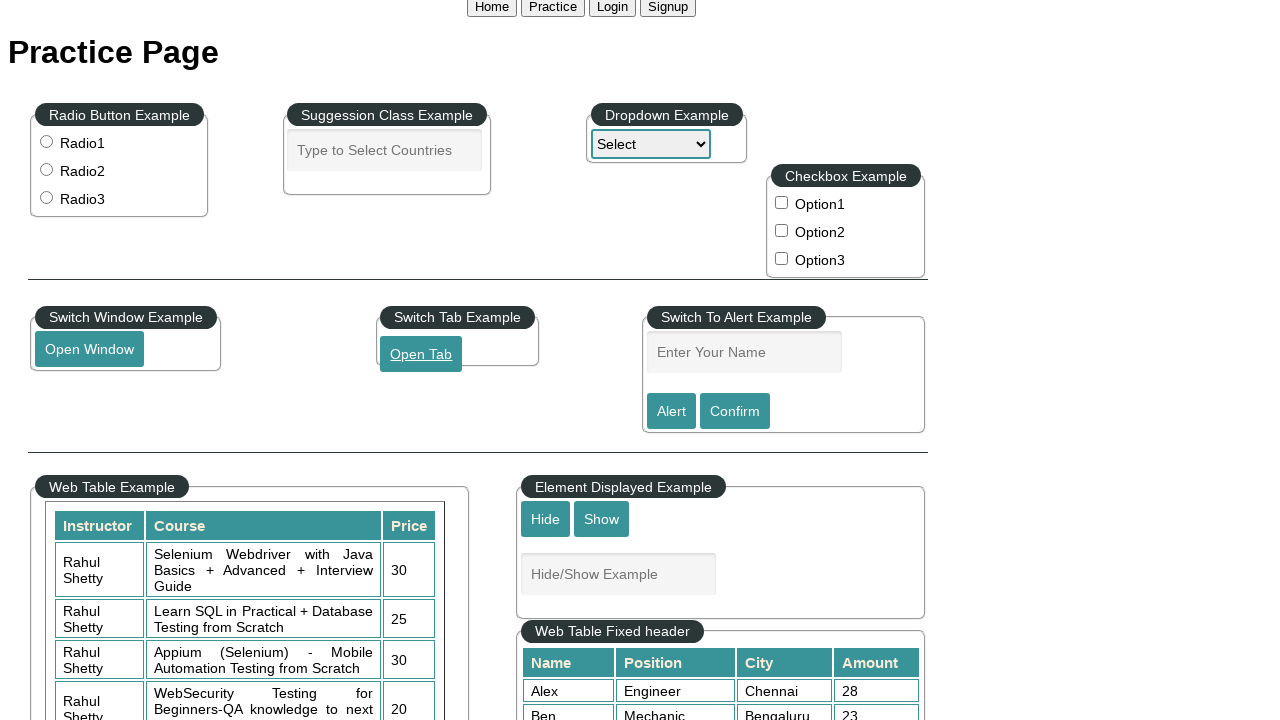

Page fully loaded with network idle state reached
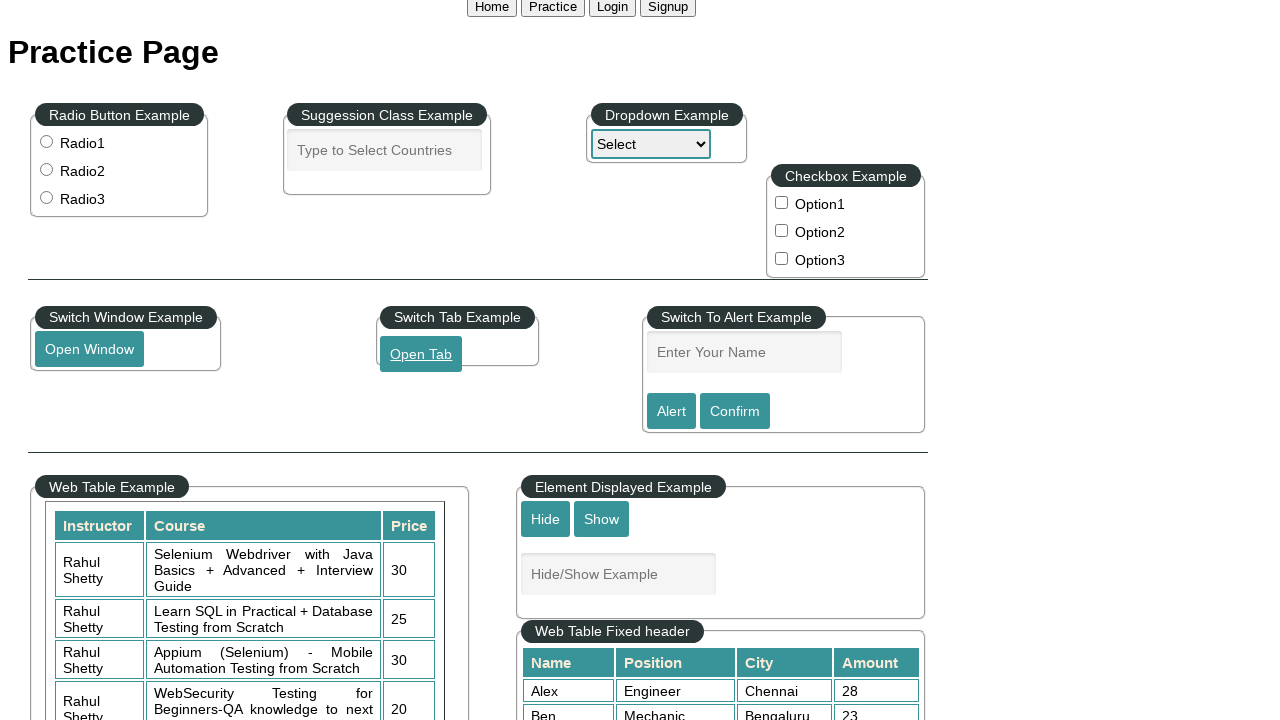

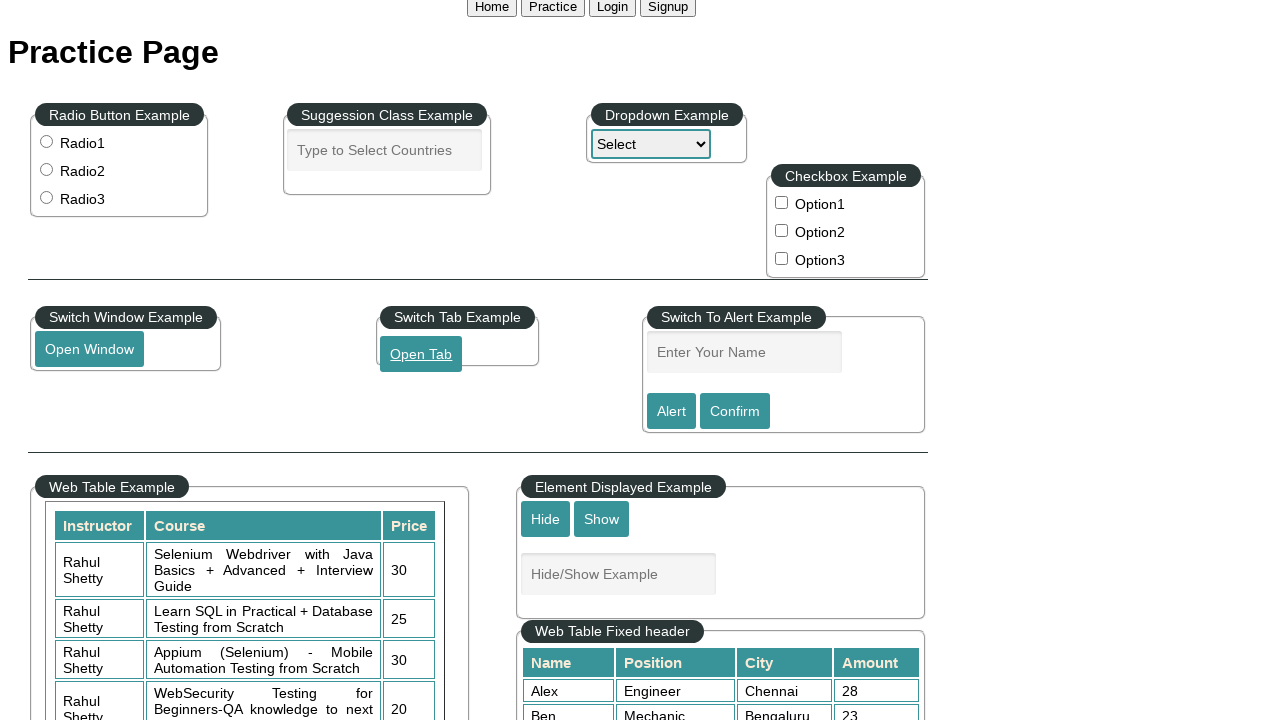